Tests file download functionality by clicking on download links for a PNG image and PDF document on a demo page

Starting URL: https://bonigarcia.dev/selenium-webdriver-java/download.html

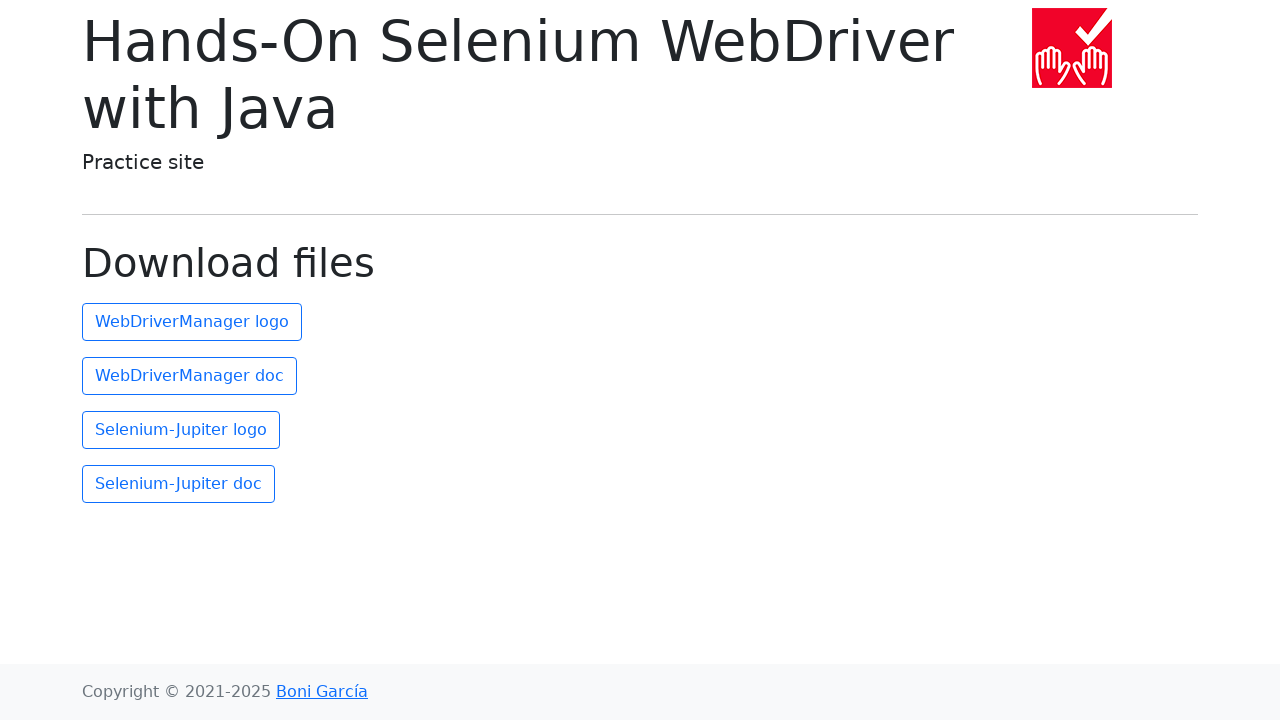

Clicked first download link to download PNG image at (192, 322) on xpath=(//a)[2]
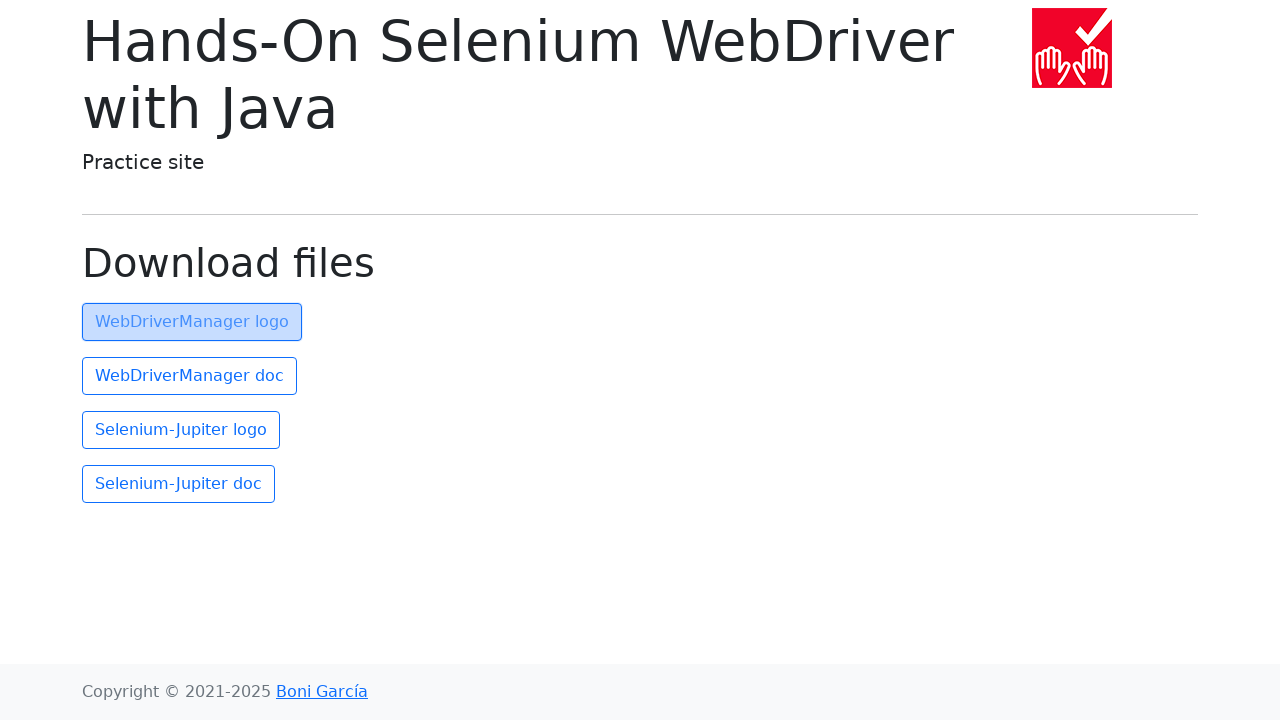

Clicked second download link to download PDF document at (190, 376) on xpath=(//a)[3]
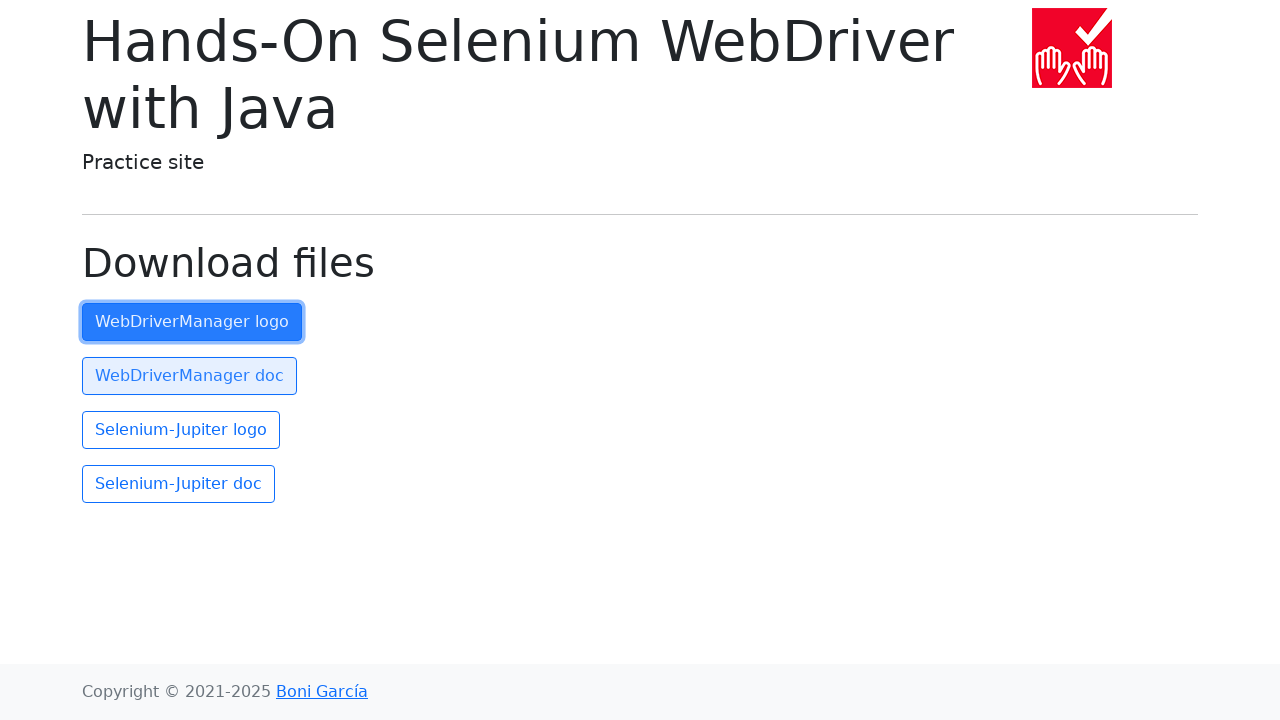

Waited 2 seconds for downloads to initiate
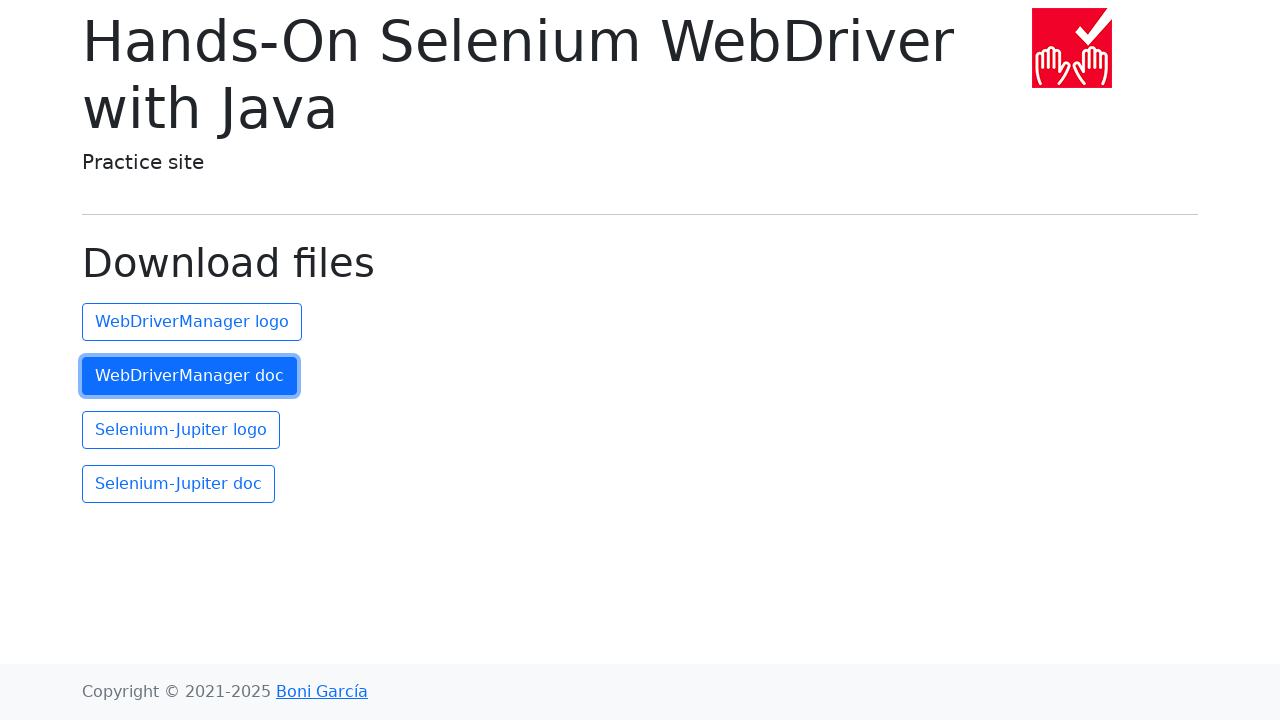

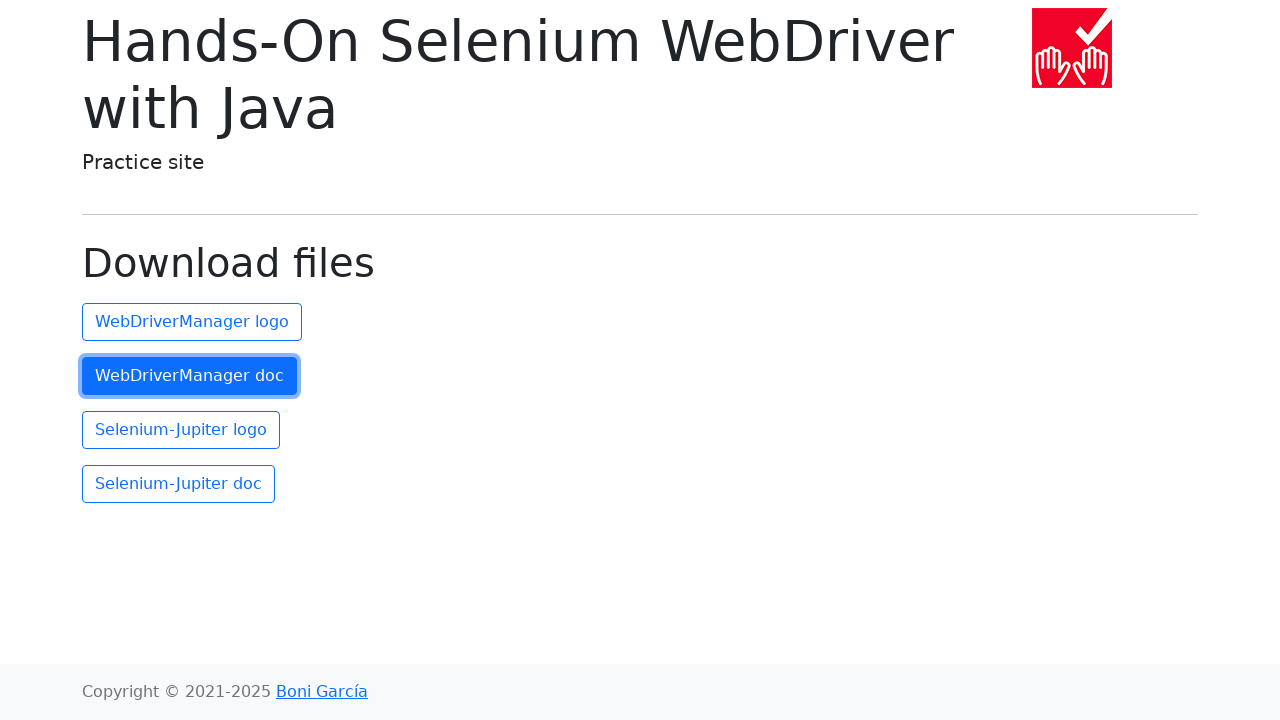